Tests dropdown selection functionality by selecting options from both single-select and multi-select dropdowns using different selection methods

Starting URL: https://letcode.in/dropdowns

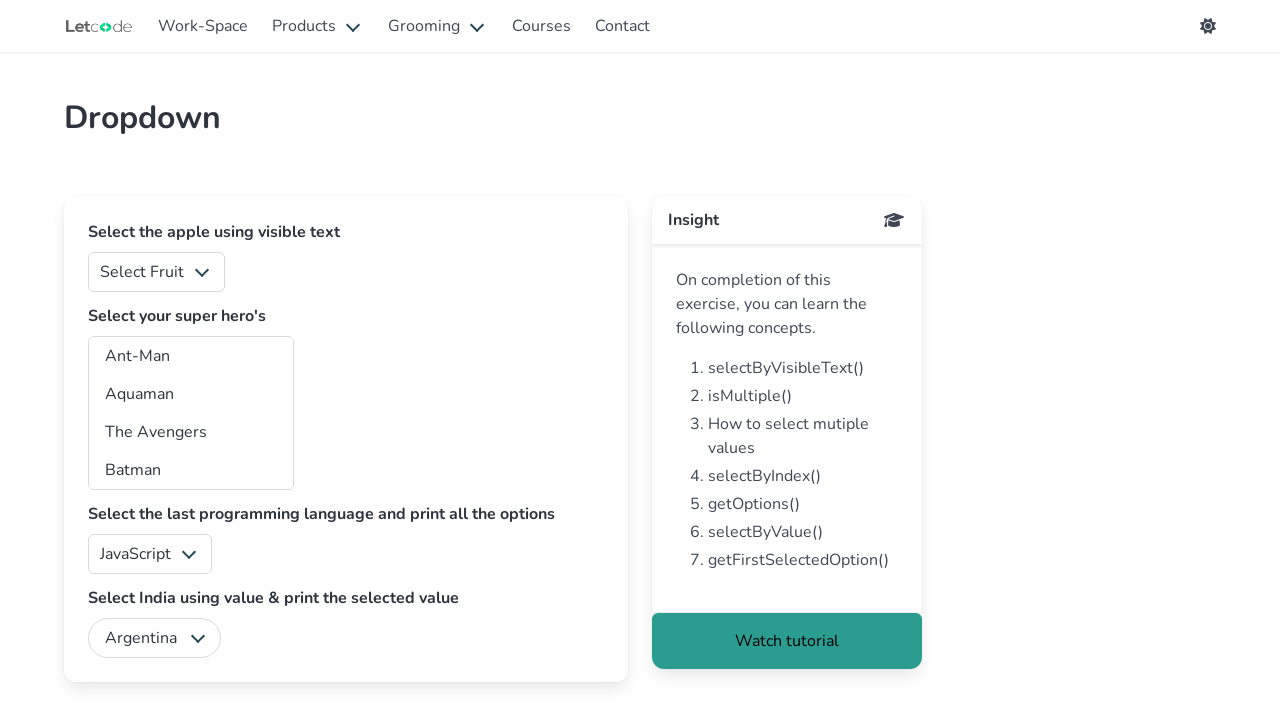

Selected 'Banana' from single-select fruits dropdown on #fruits
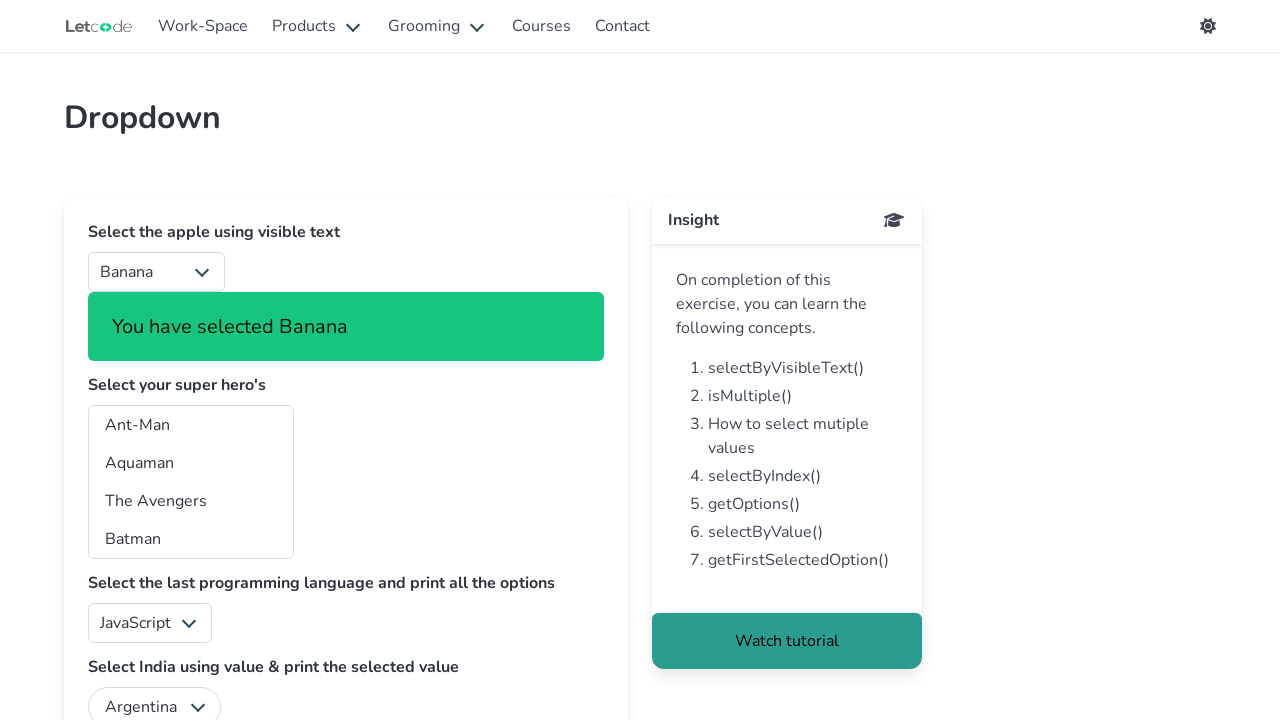

Selected superhero option at index 2 from multi-select dropdown on #superheros
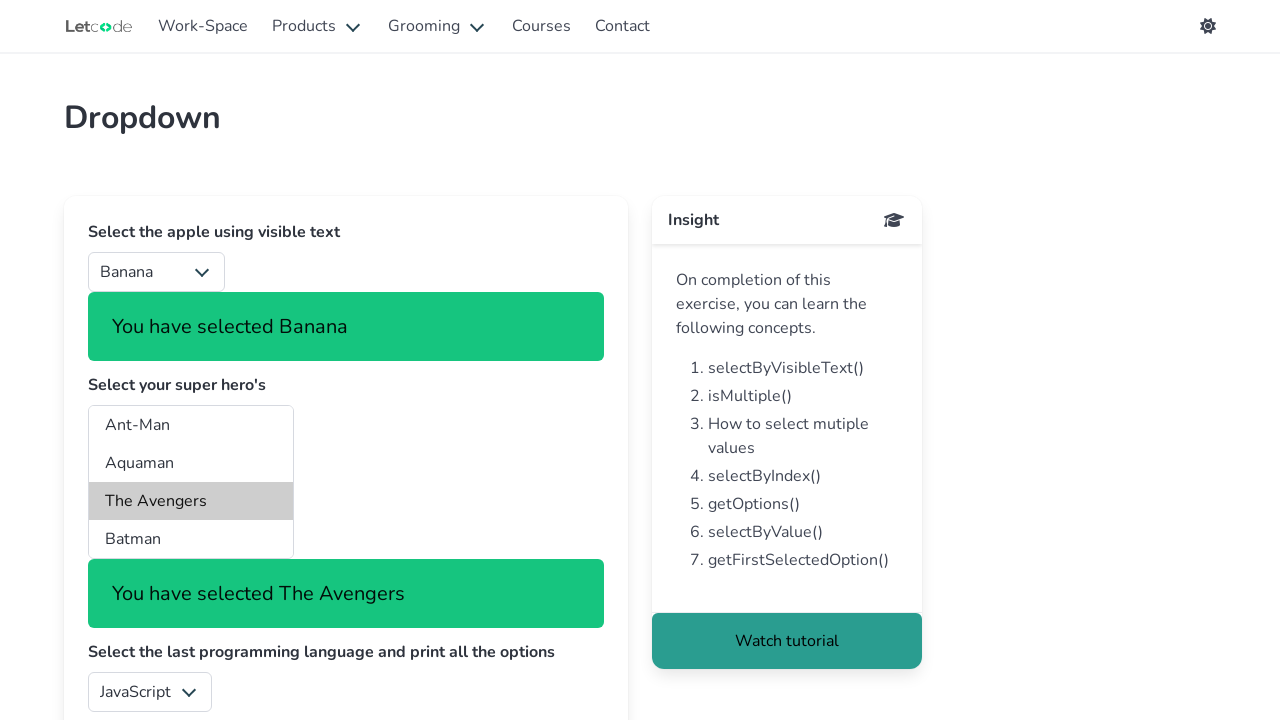

Selected superhero option with value 'bt' from multi-select dropdown on #superheros
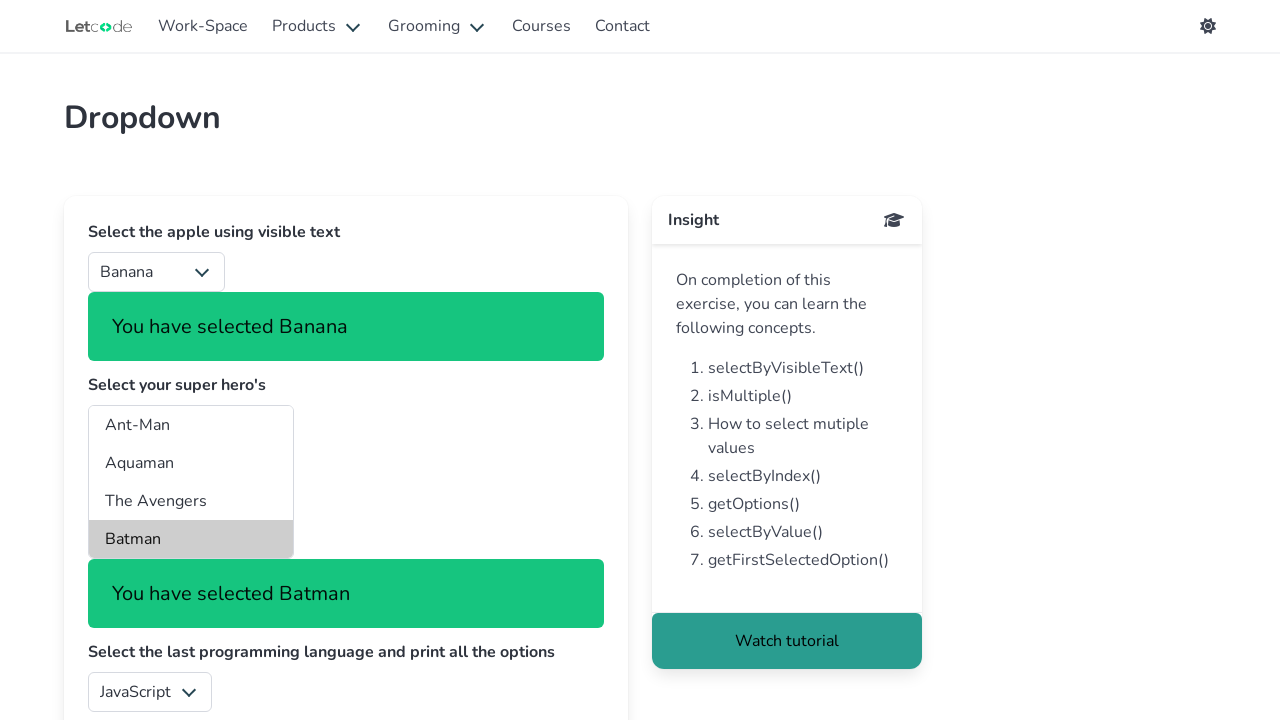

Selected 'Black Panther' from multi-select superheros dropdown on #superheros
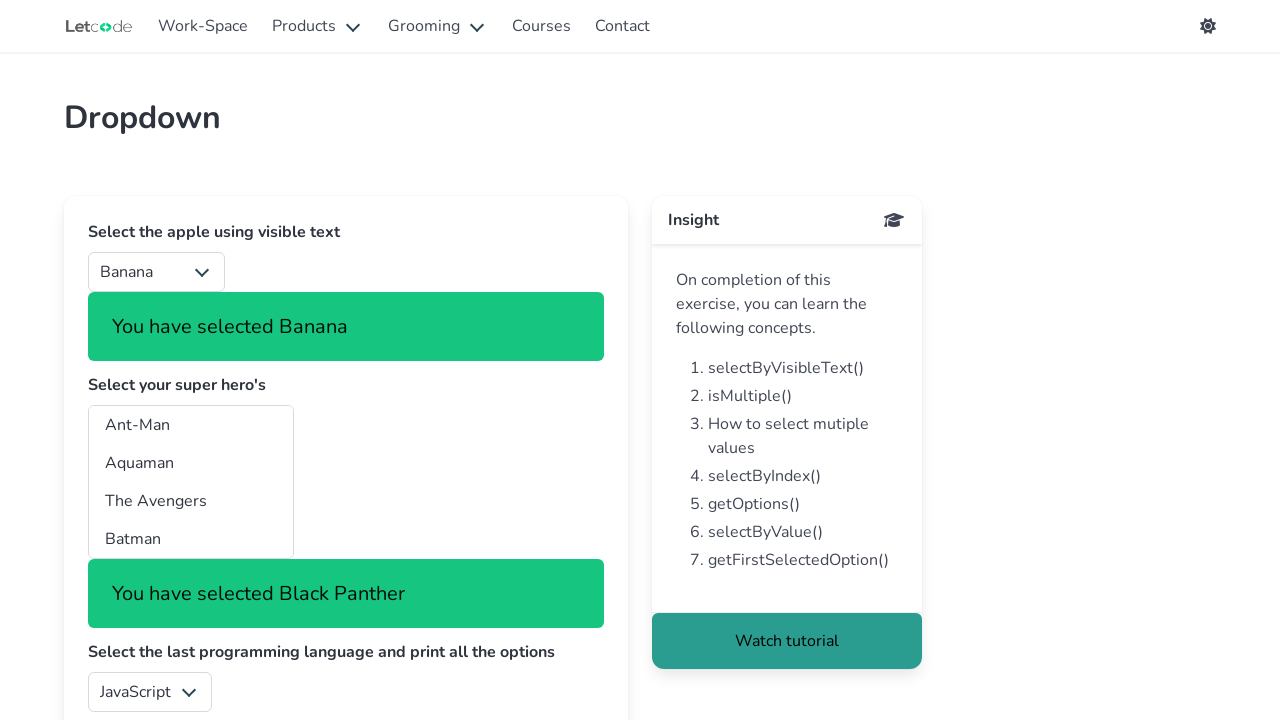

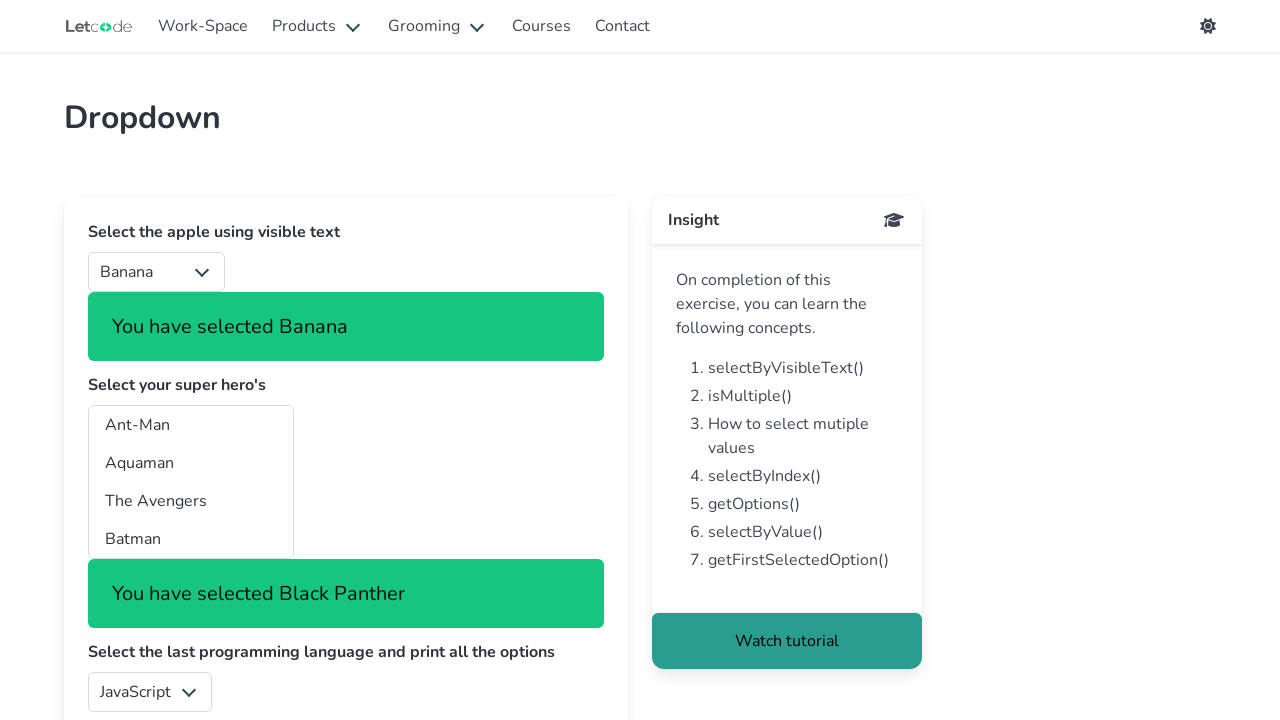